Tests keyboard input using keyboard actions by pressing TAB key without targeting a specific element first, then verifying the page displays the correct key pressed.

Starting URL: http://the-internet.herokuapp.com/key_presses

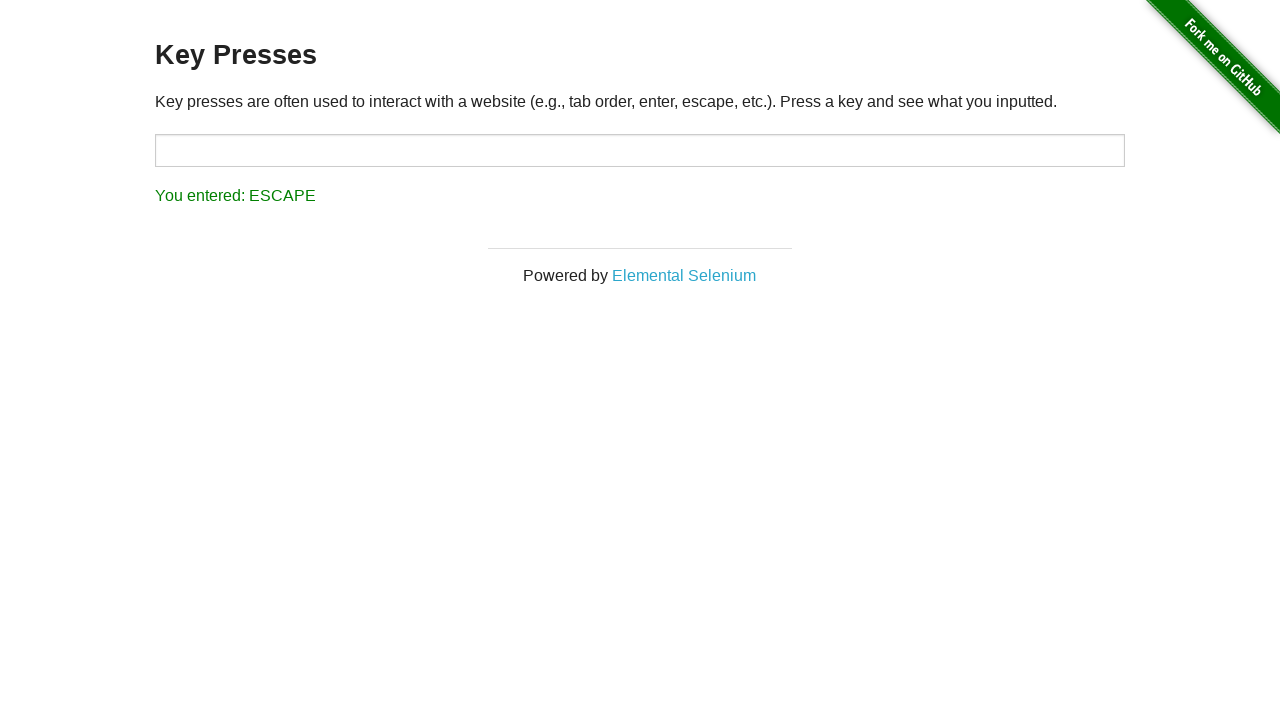

Pressed TAB key using keyboard actions
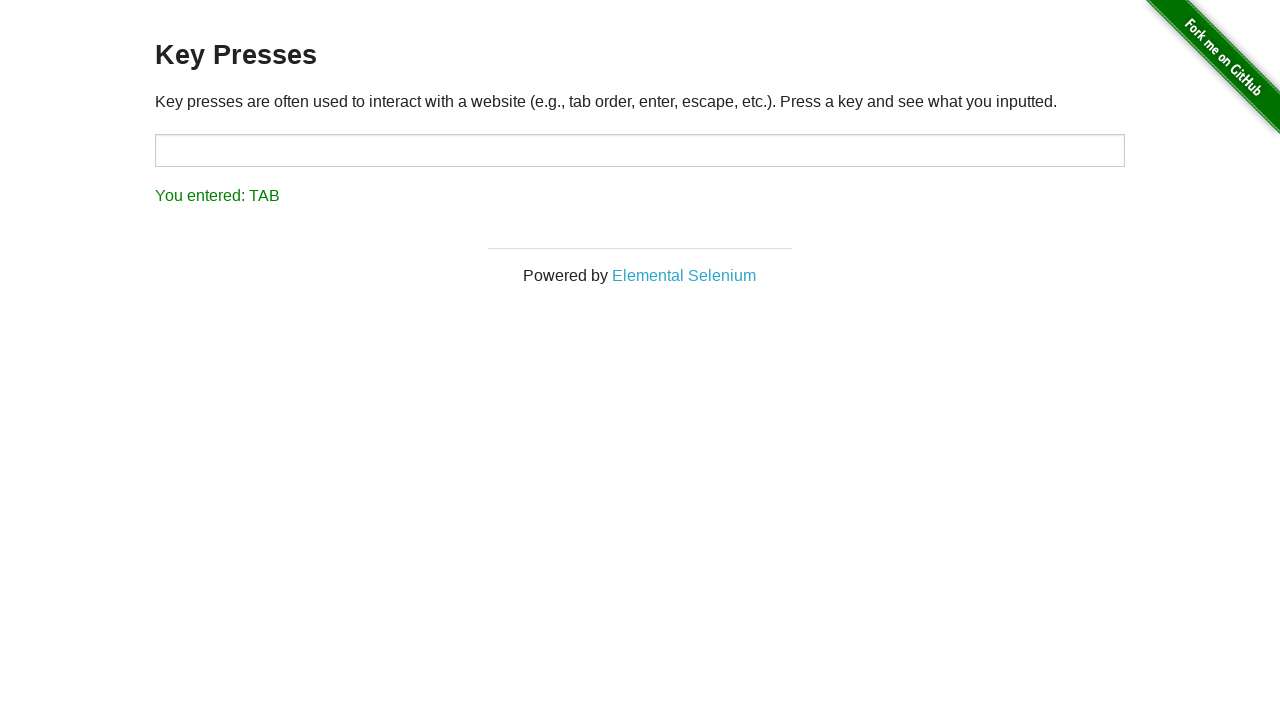

Result element loaded after TAB key press
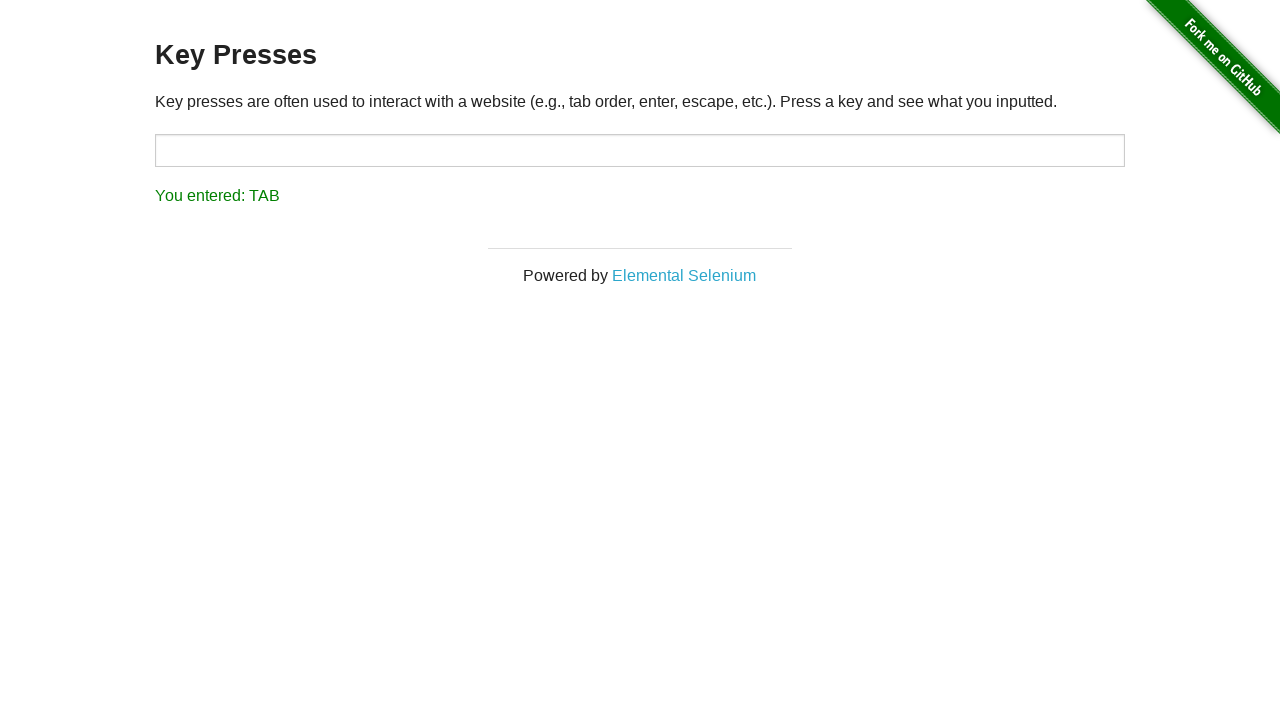

Retrieved result text: 'You entered: TAB'
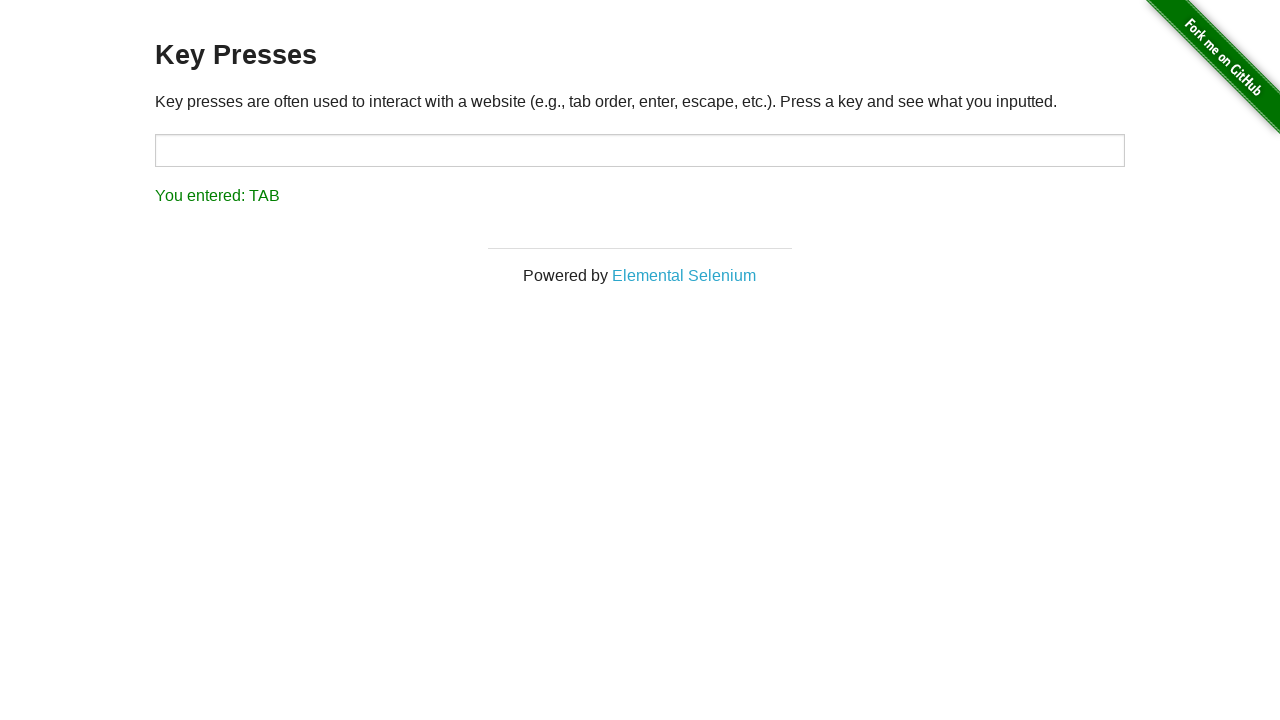

Verified result text shows 'You entered: TAB'
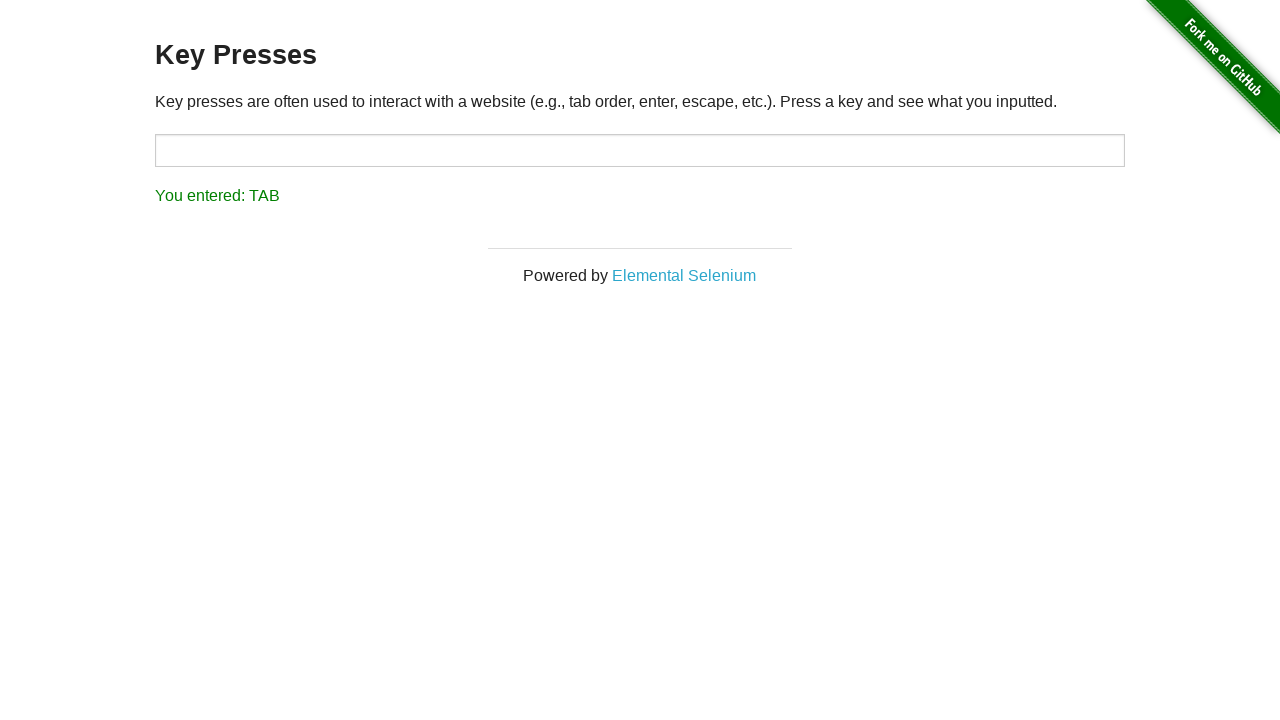

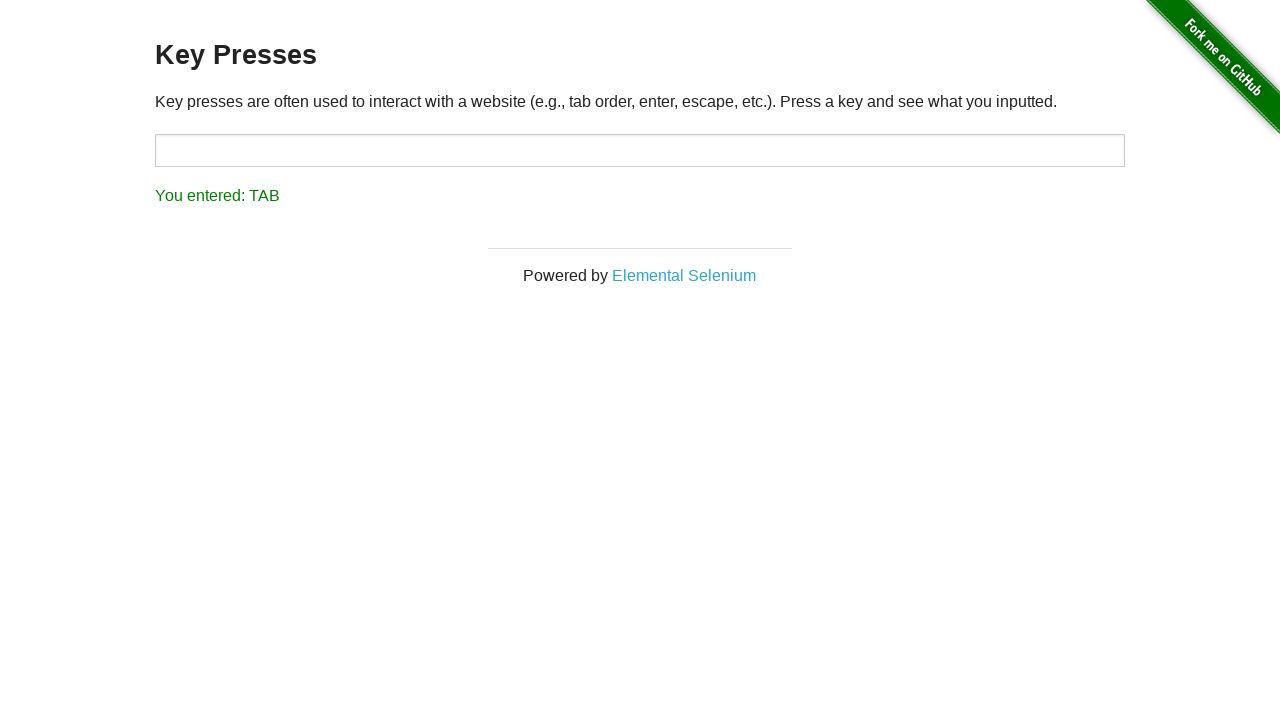